Tests alert handling functionality by clicking a button to trigger an alert and then accepting it

Starting URL: https://demo.automationtesting.in/Alerts.html

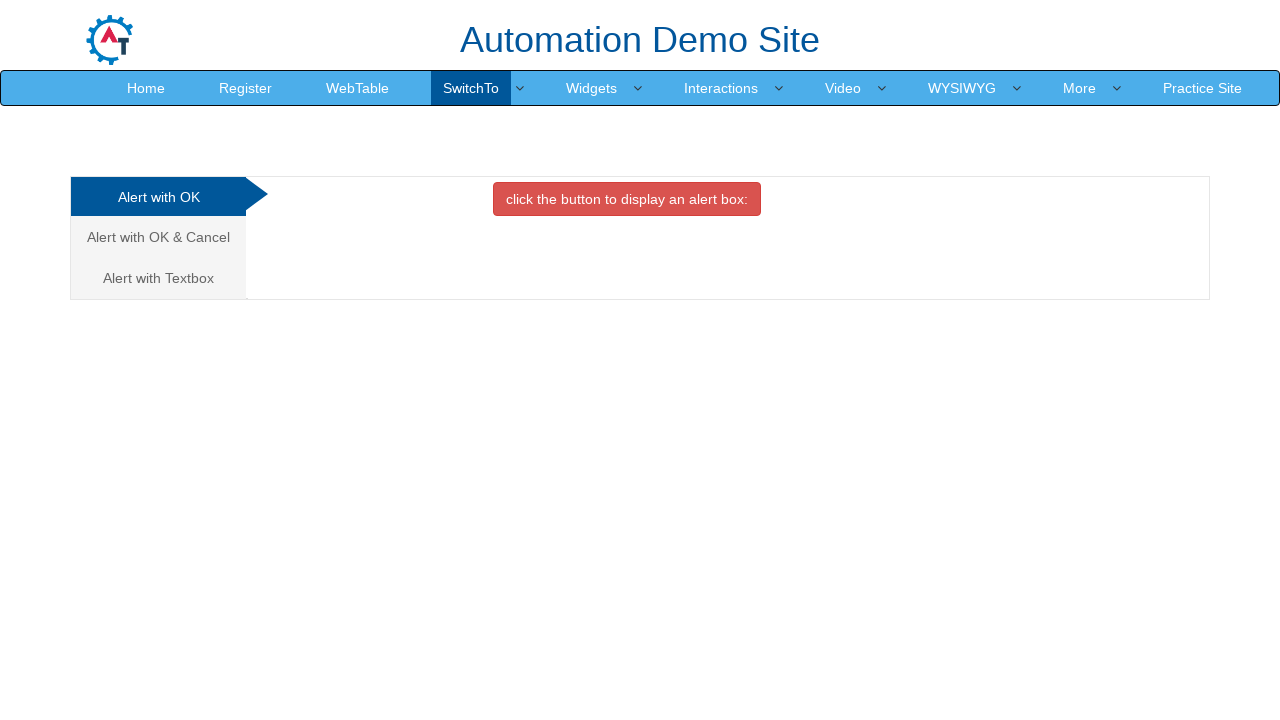

Clicked button to trigger alert at (627, 199) on xpath=//button[@class='btn btn-danger']
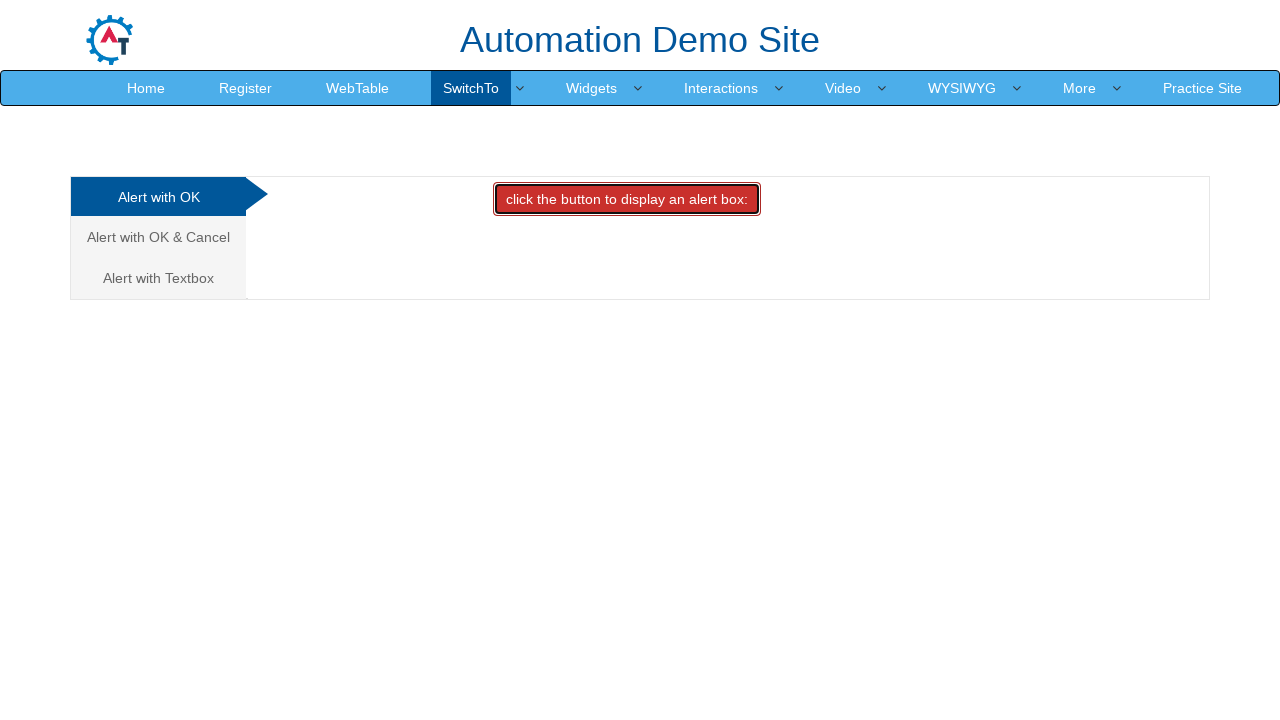

Set up dialog handler to accept alert
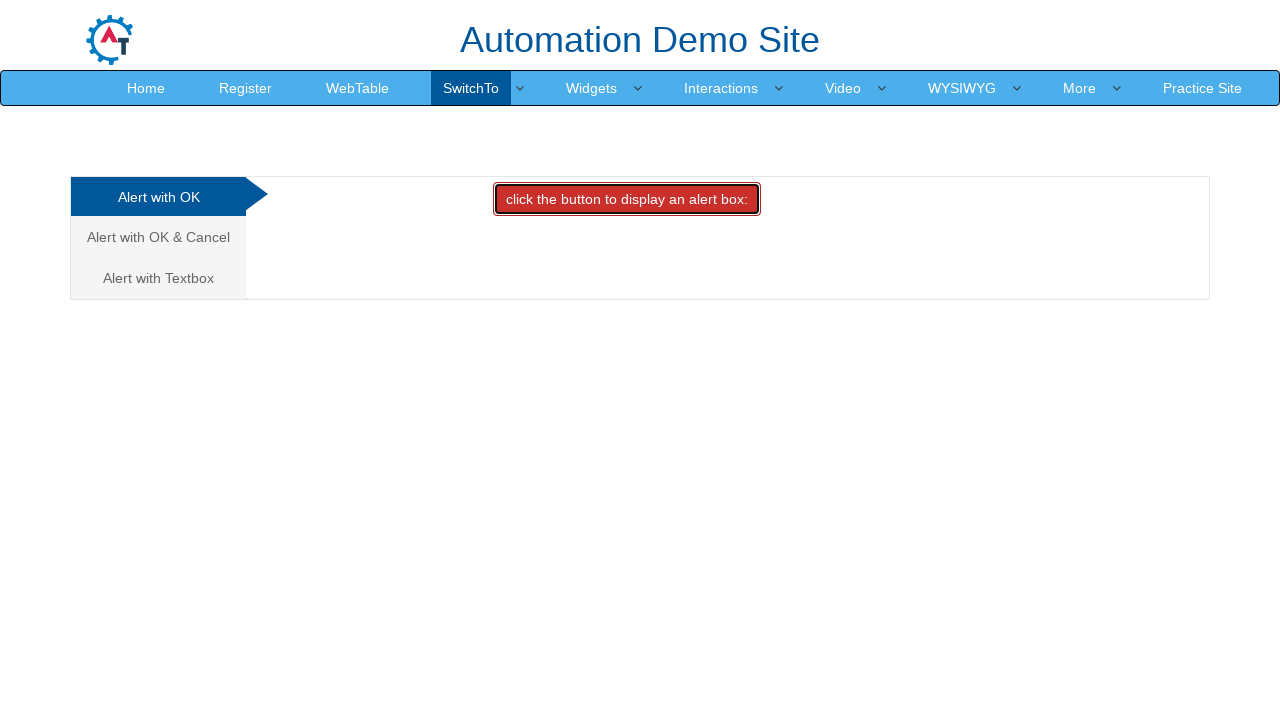

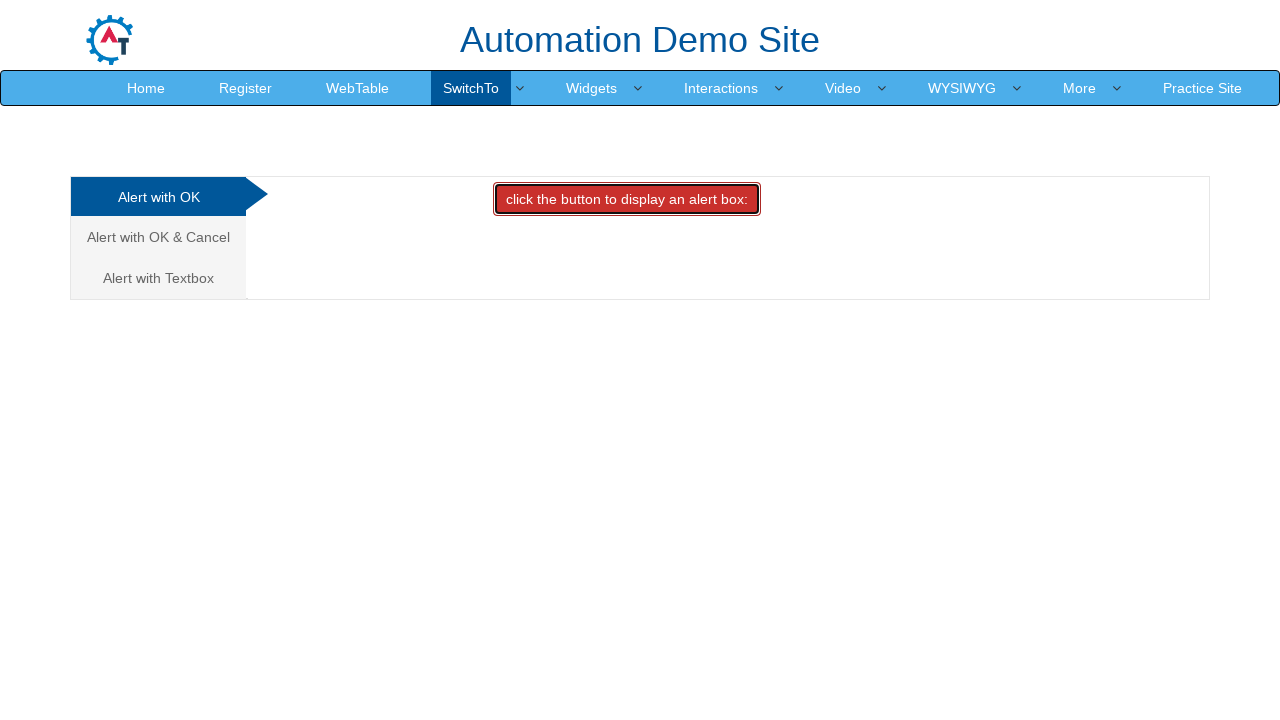